Tests the Input Form Submit page by first validating empty form submission shows an error, then filling out all form fields (name, email, password, company, website, country, city, addresses, state, zip) and submitting to verify a success message appears.

Starting URL: https://www.lambdatest.com/selenium-playground

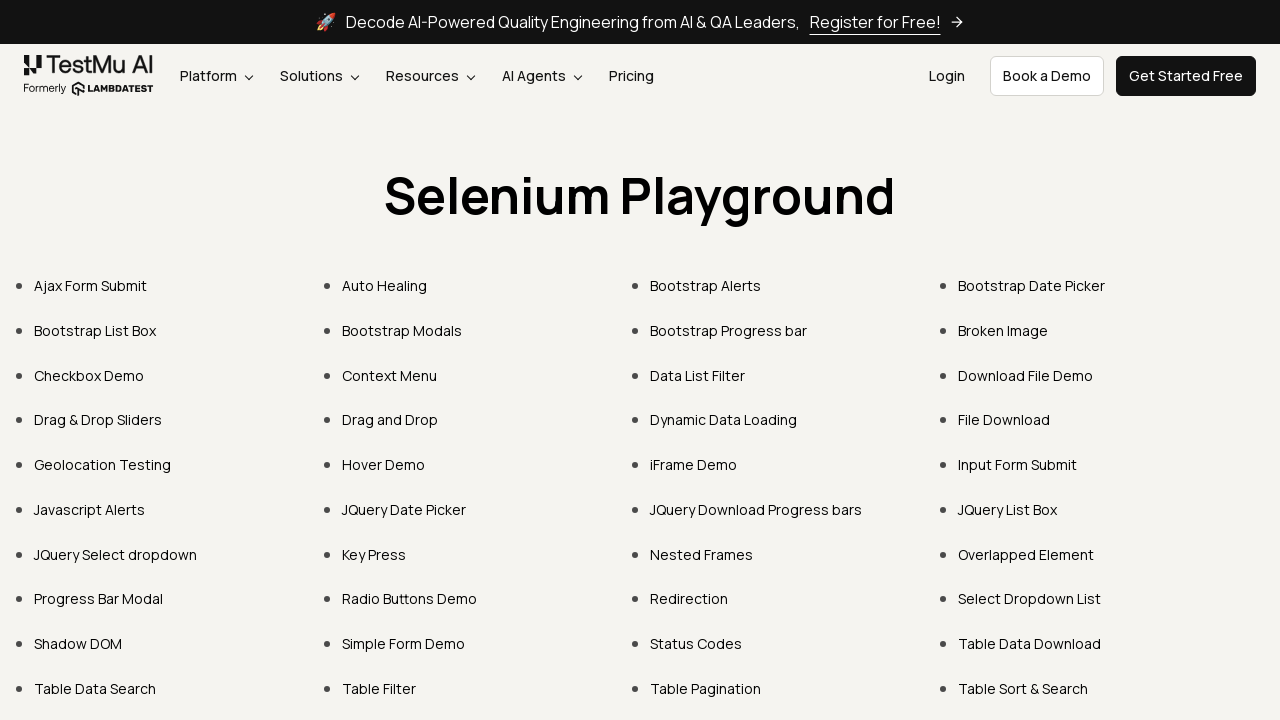

Clicked on 'Input Form Submit' link at (1018, 464) on text=Input Form Submit
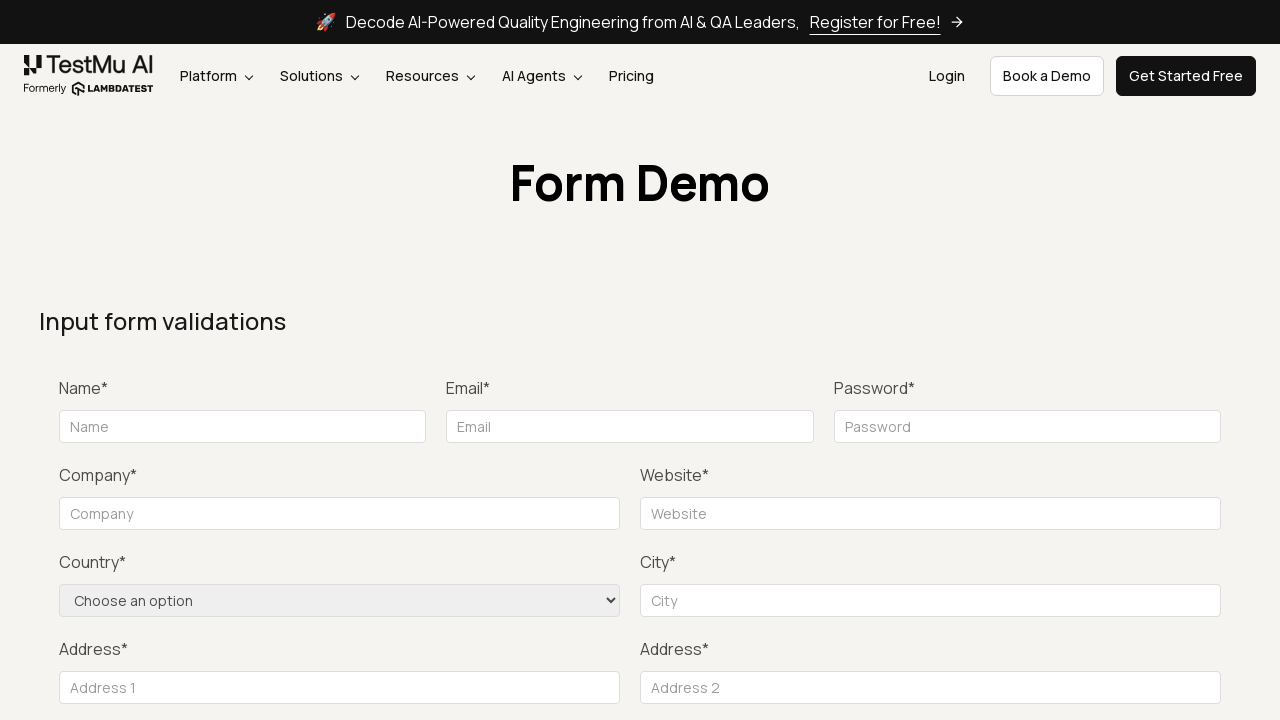

Clicked Submit button on empty form to trigger validation at (1131, 360) on xpath=//button[normalize-space()='Submit']
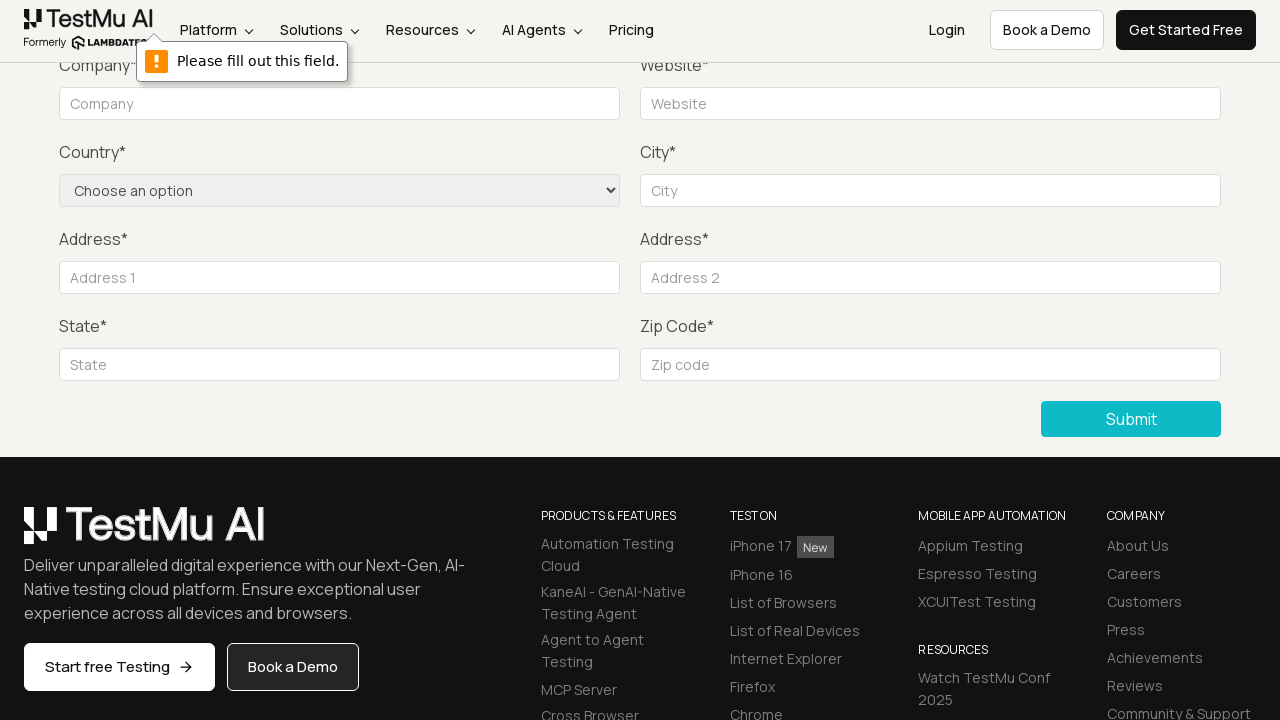

Waited for validation error to appear
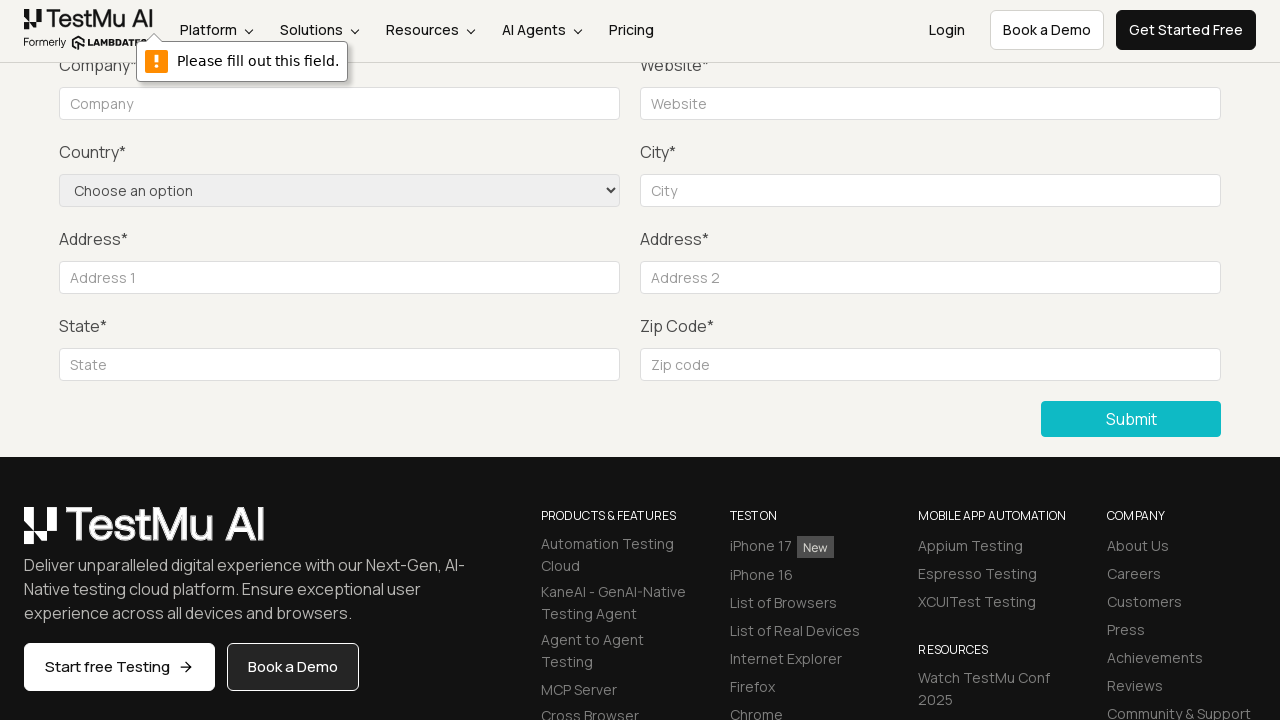

Filled in name field with 'Jordan Mitchell' on #name
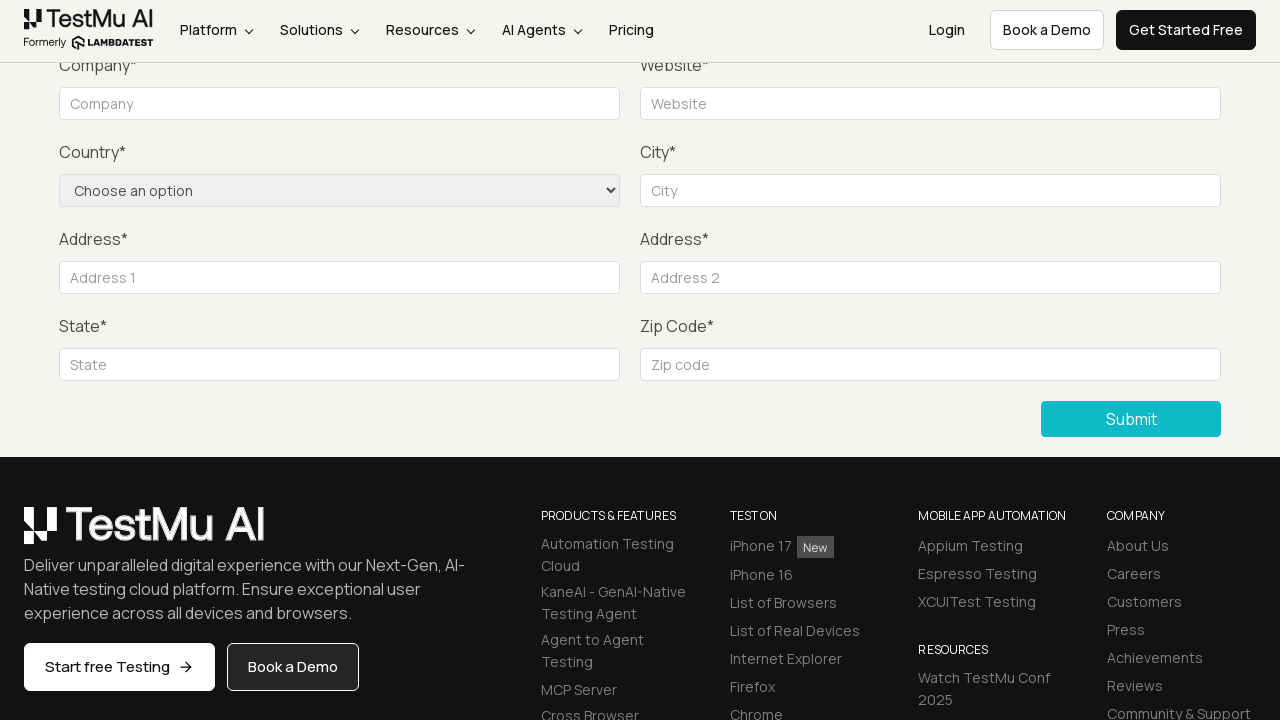

Filled in email field with 'jordan.mitchell@example.com' on #inputEmail4
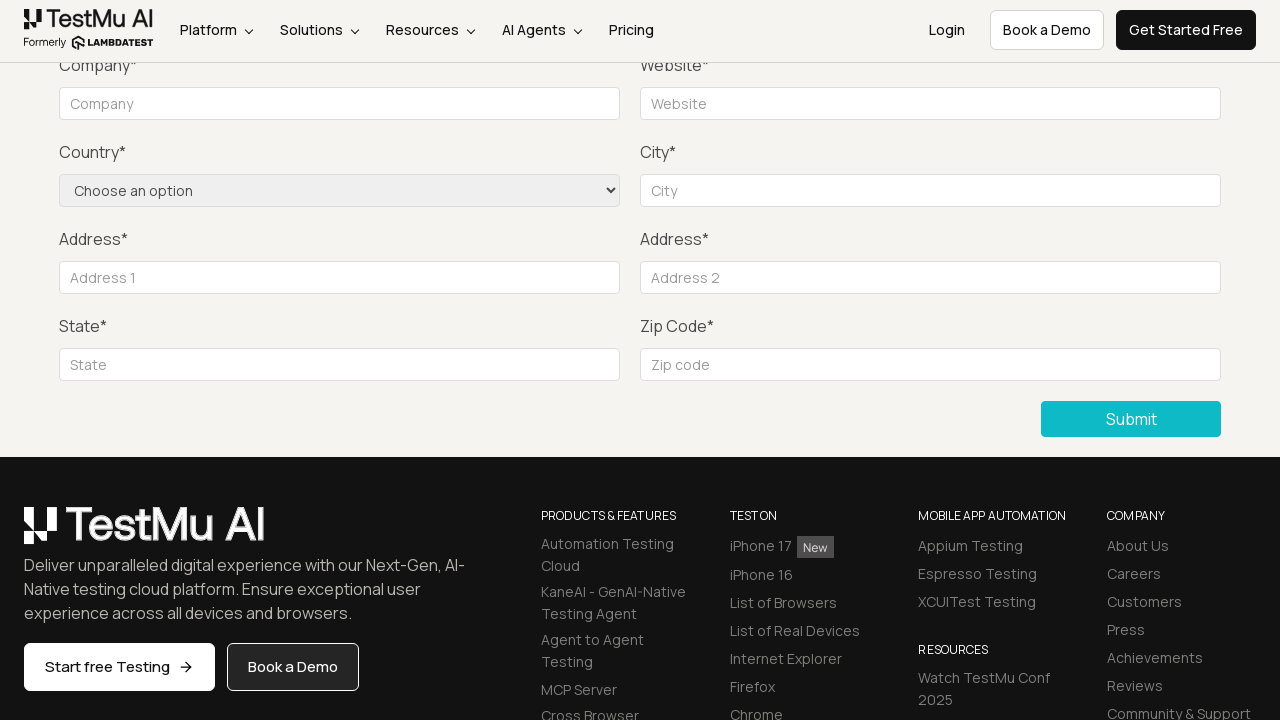

Filled in password field with 'SecurePass789' on #inputPassword4
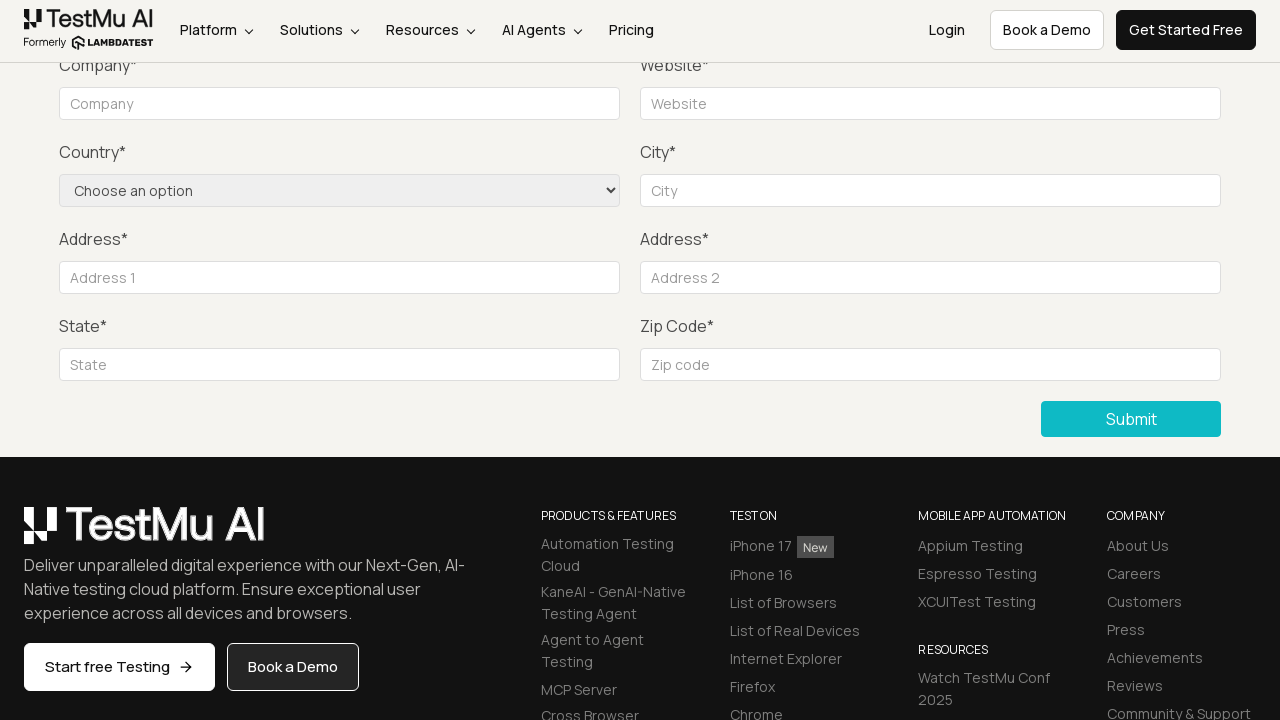

Filled in company field with 'TechCorp Solutions' on #company
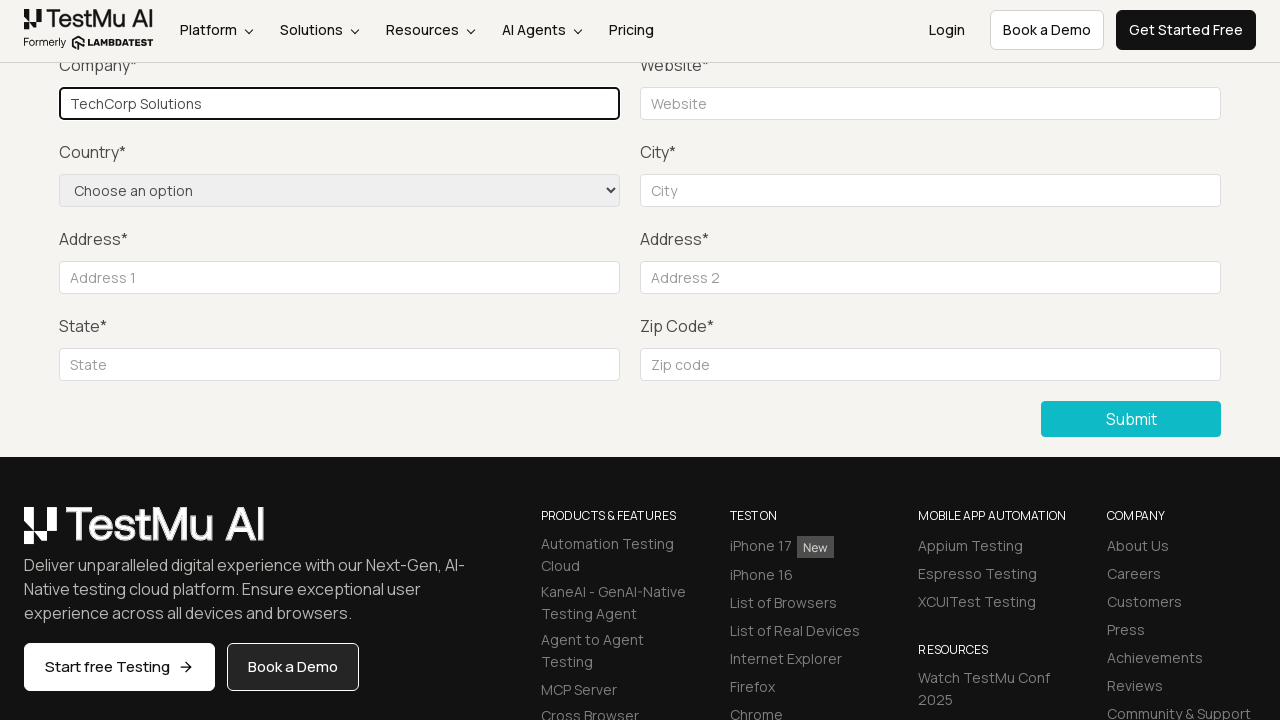

Filled in website field with 'techcorp.com' on #websitename
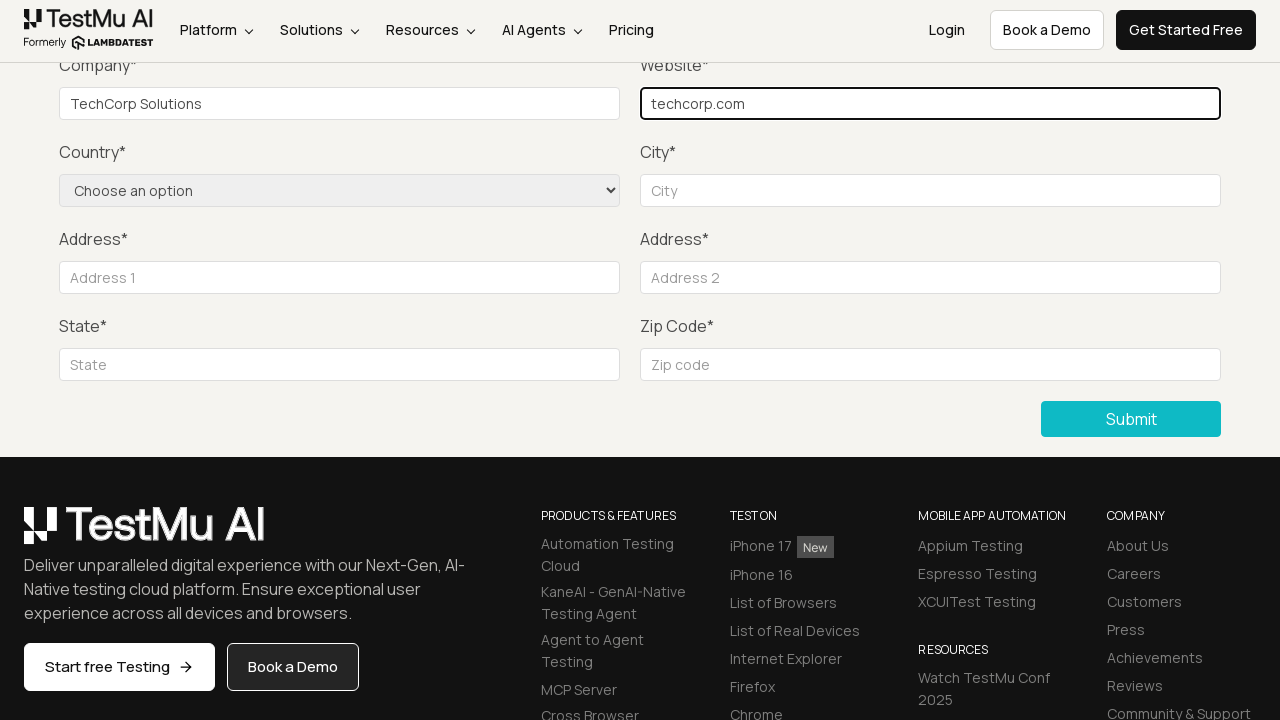

Selected 'United States' from country dropdown on select[name='country']
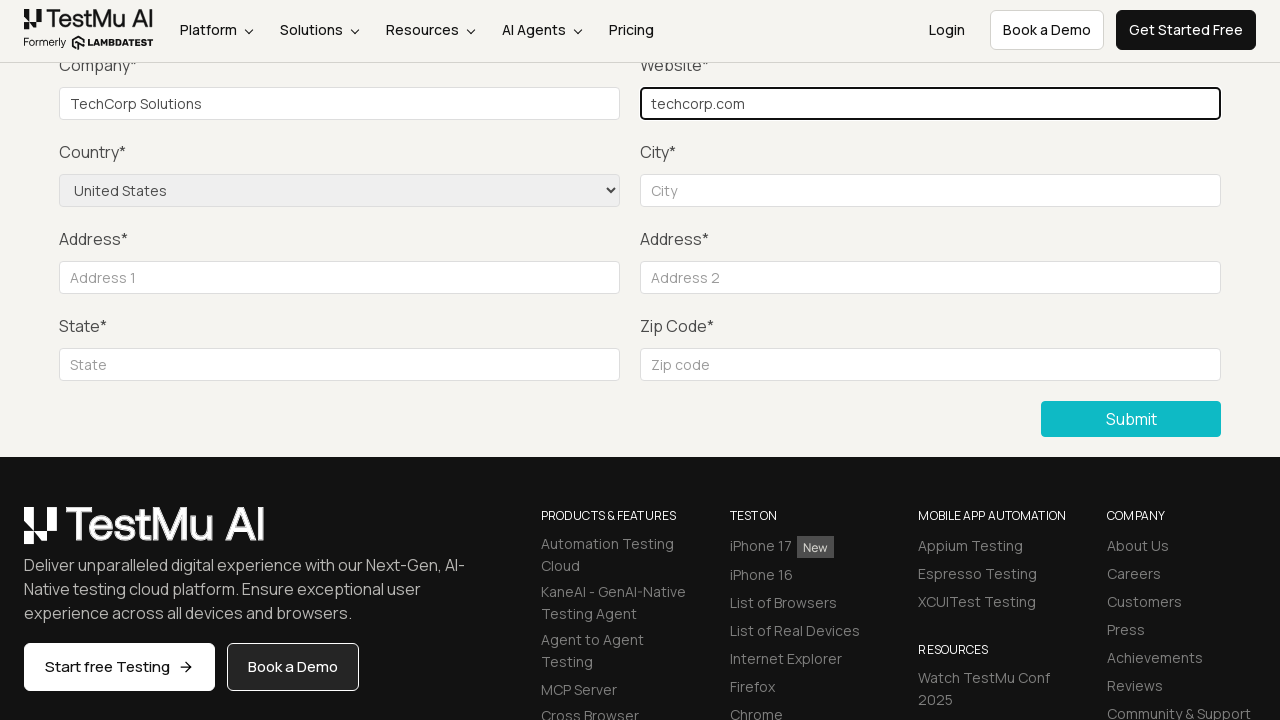

Filled in city field with 'San Francisco' on #inputCity
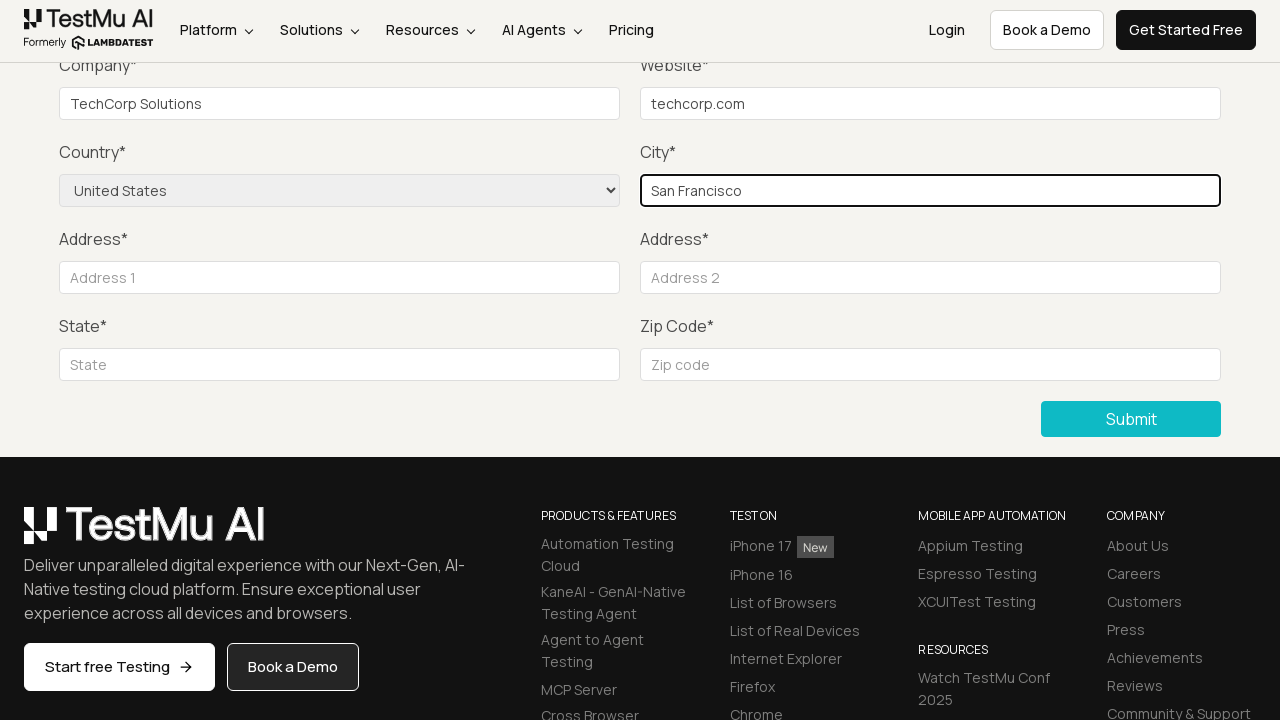

Filled in address line 1 with '123 Market Street' on #inputAddress1
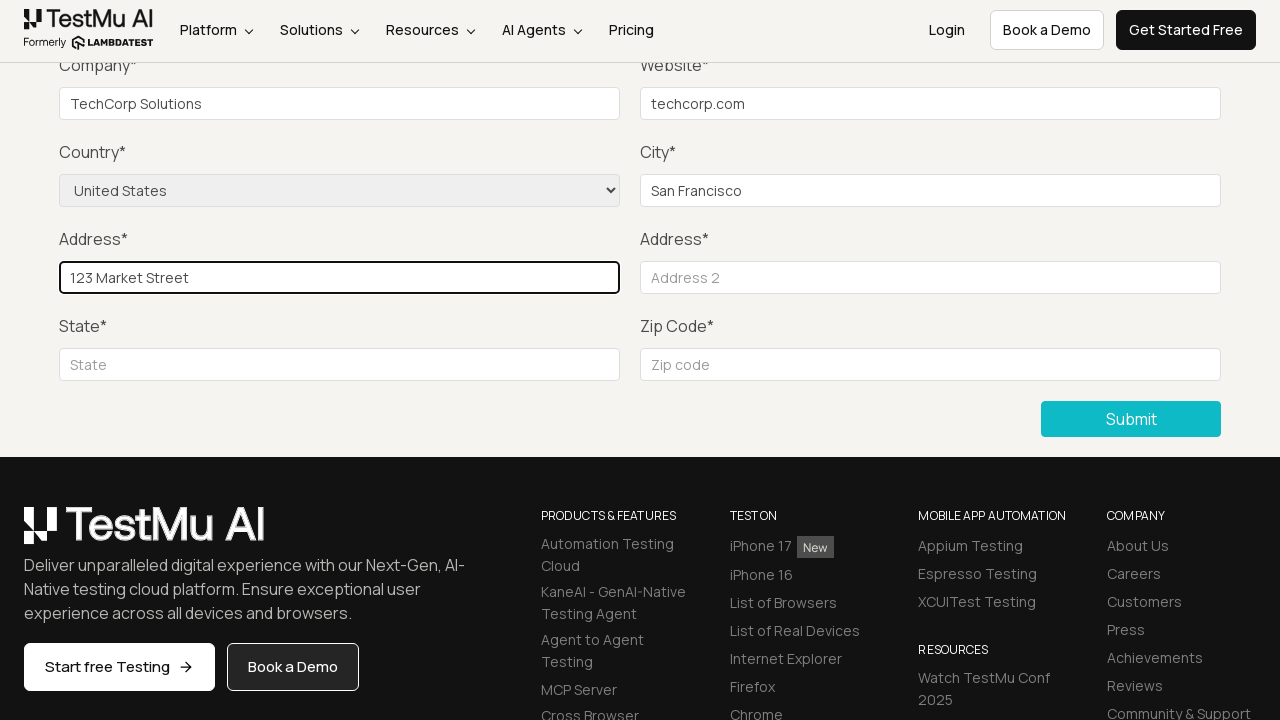

Filled in address line 2 with 'Suite 400' on #inputAddress2
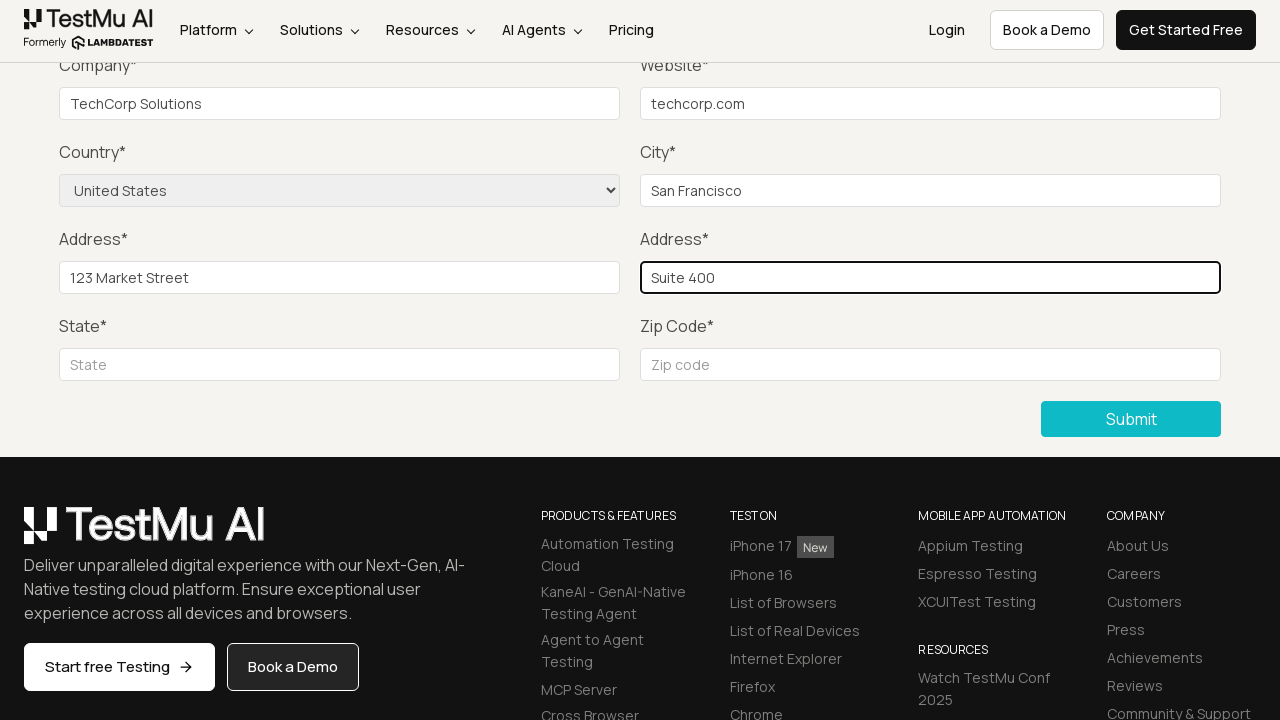

Filled in state field with 'California' on #inputState
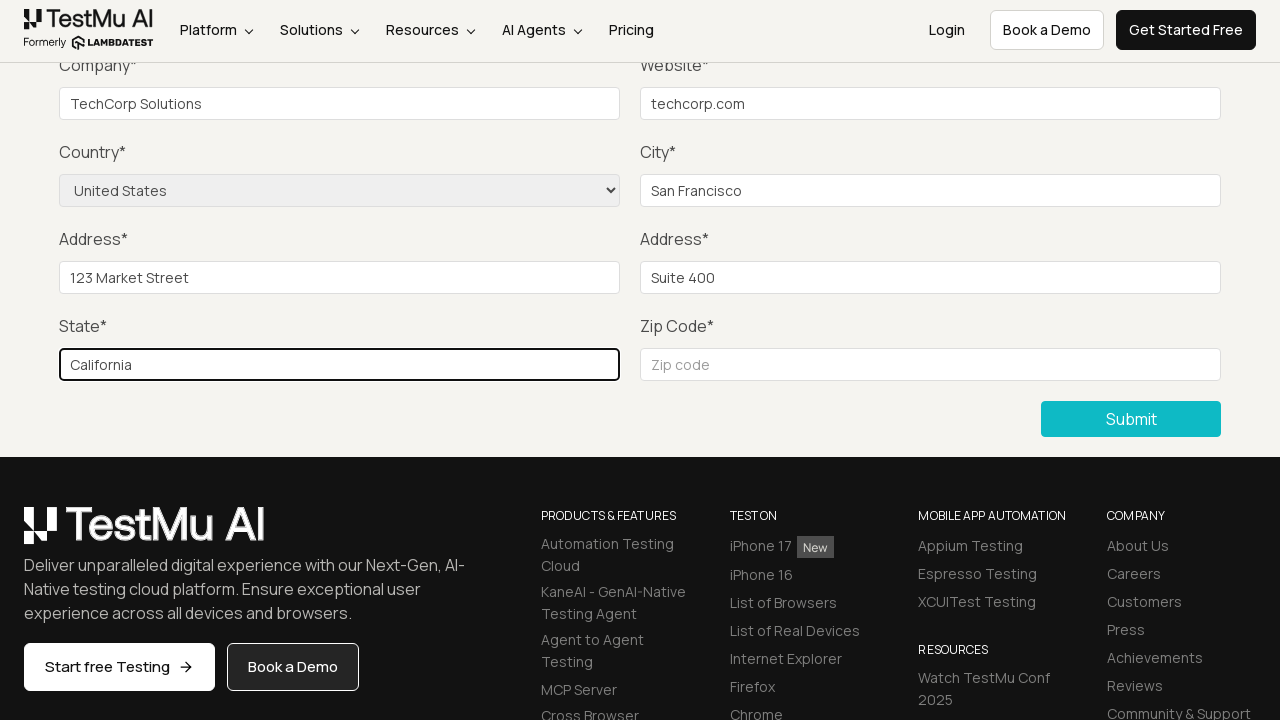

Filled in zip code field with '94105' on #inputZip
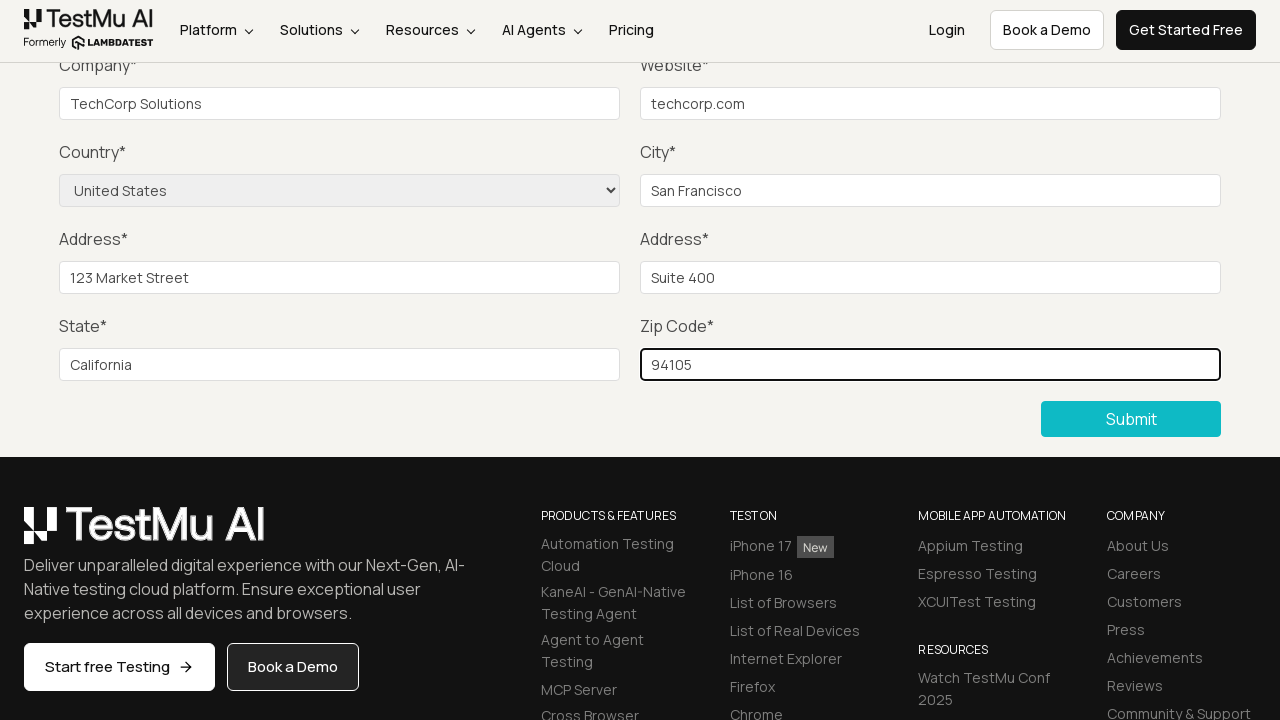

Clicked Submit button to submit the completed form at (1131, 419) on xpath=//button[normalize-space()='Submit']
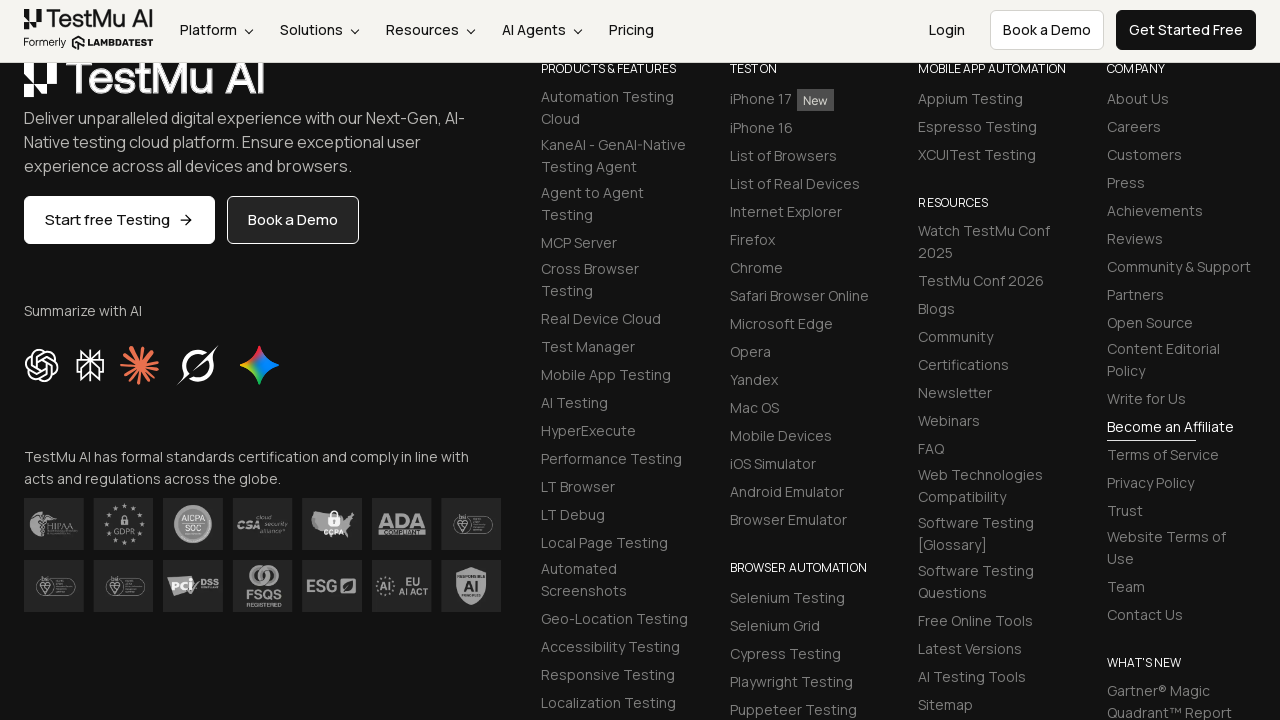

Success message appeared confirming form submission
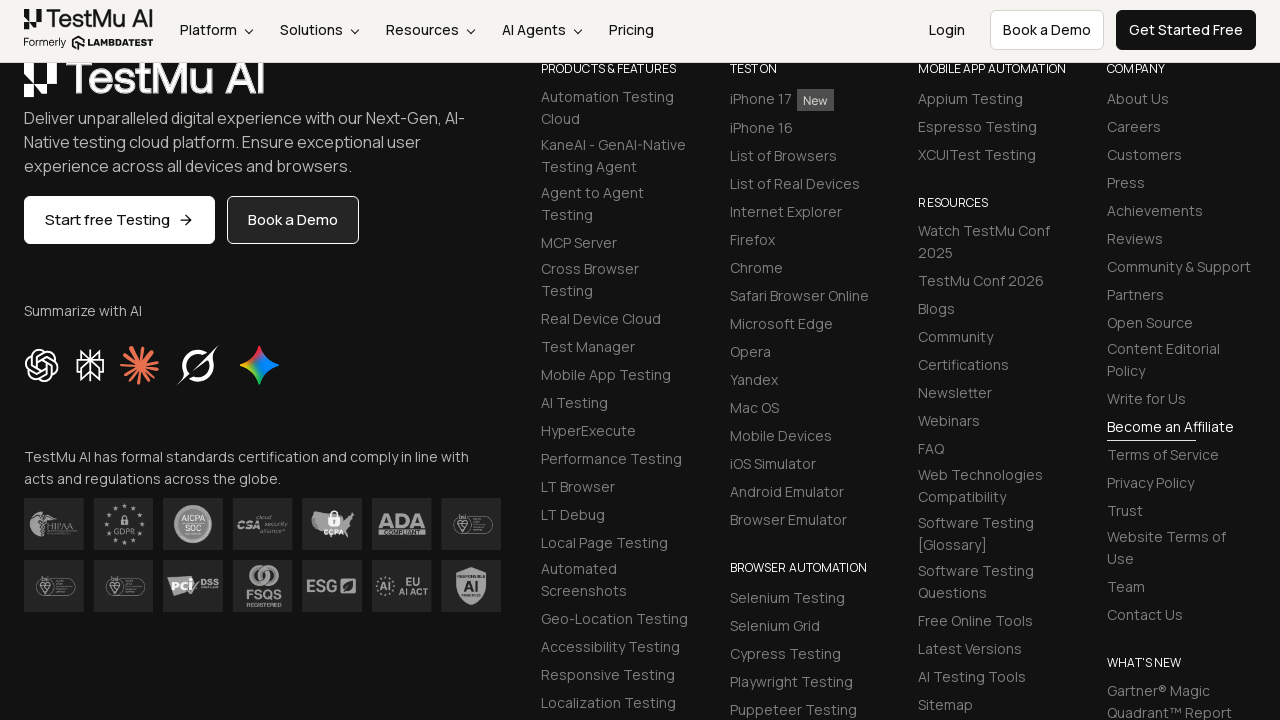

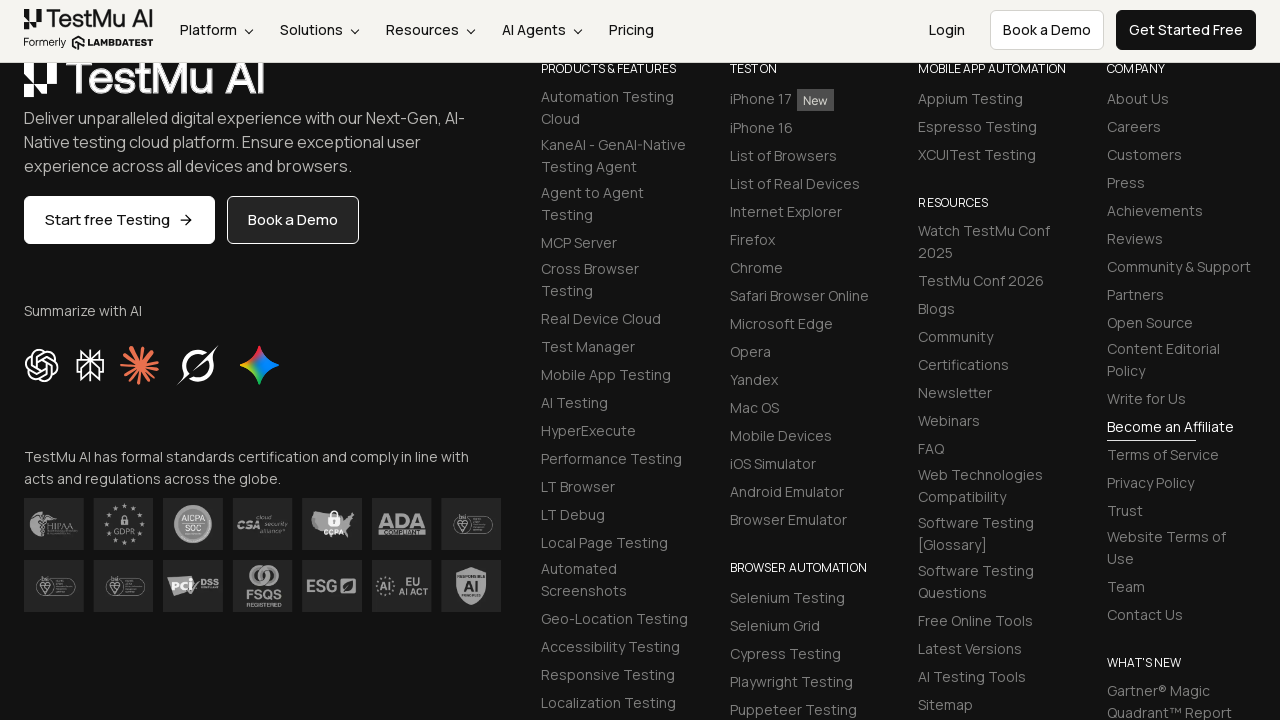